Tests browser window size manipulation by navigating to YouTube and resizing the window to specific dimensions (400x500 pixels)

Starting URL: https://www.youtube.com/

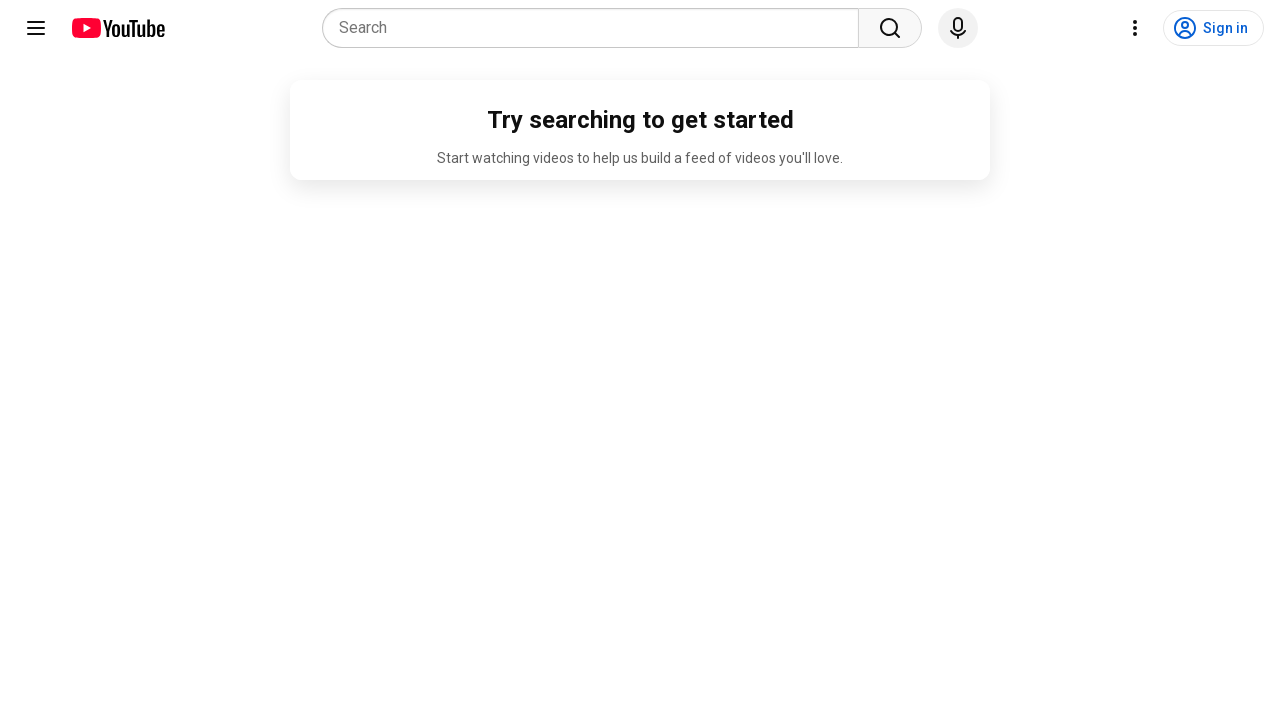

Navigated to YouTube homepage
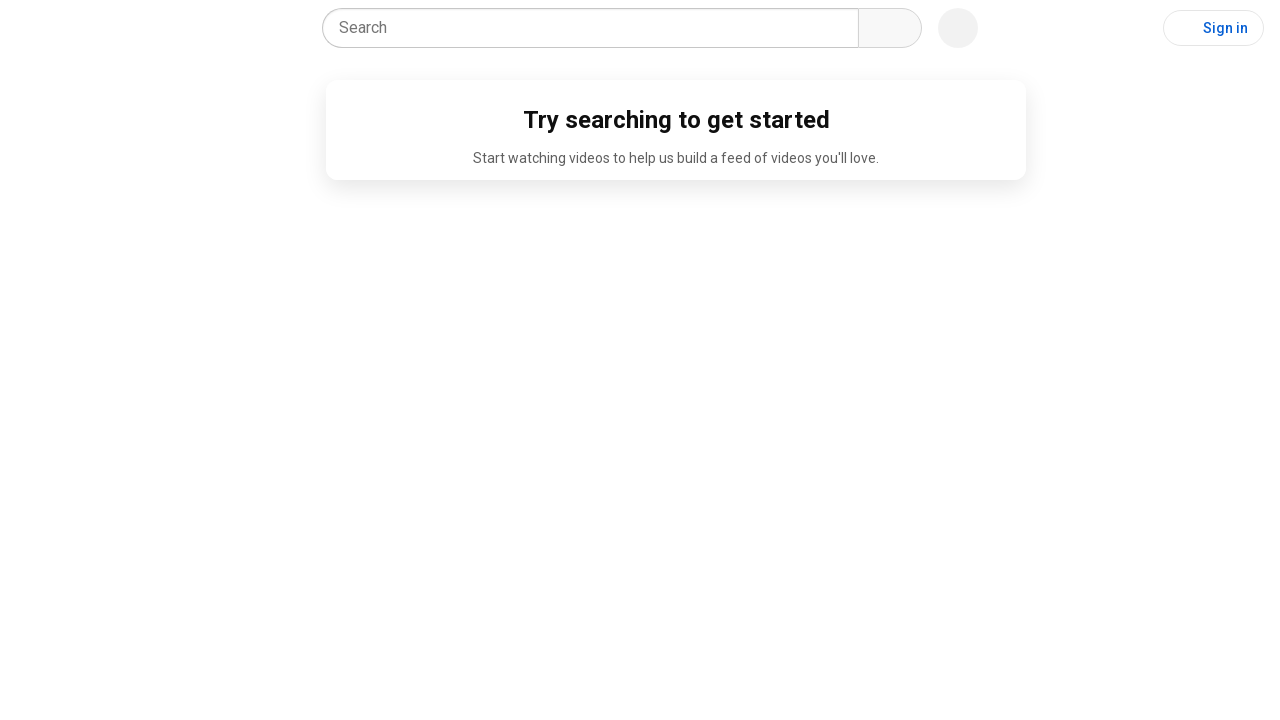

Set viewport size to 400x500 pixels
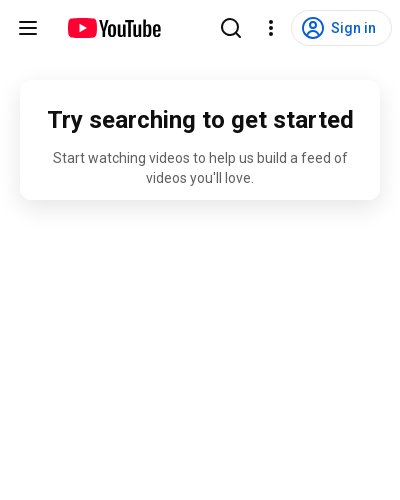

Page adjusted to new window size and DOM content loaded
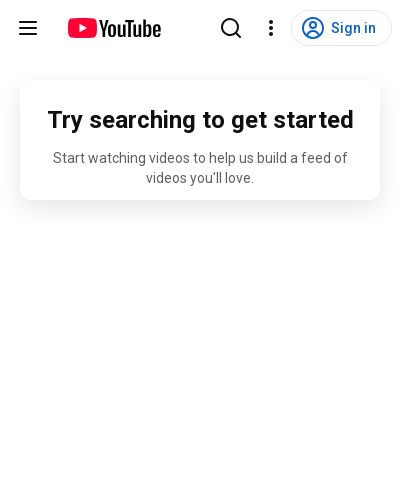

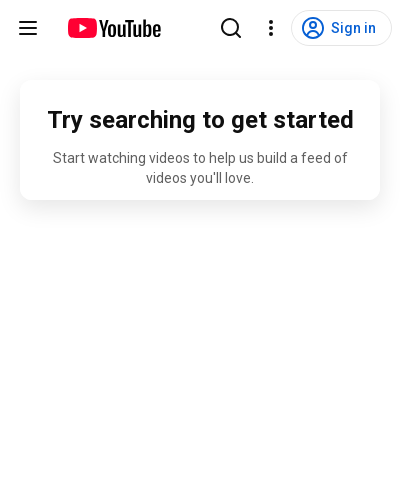